Tests adding a product to cart by finding "Cucumber" in the product list and clicking its "Add to Cart" button on a vegetable shopping practice site

Starting URL: https://rahulshettyacademy.com/seleniumPractise/

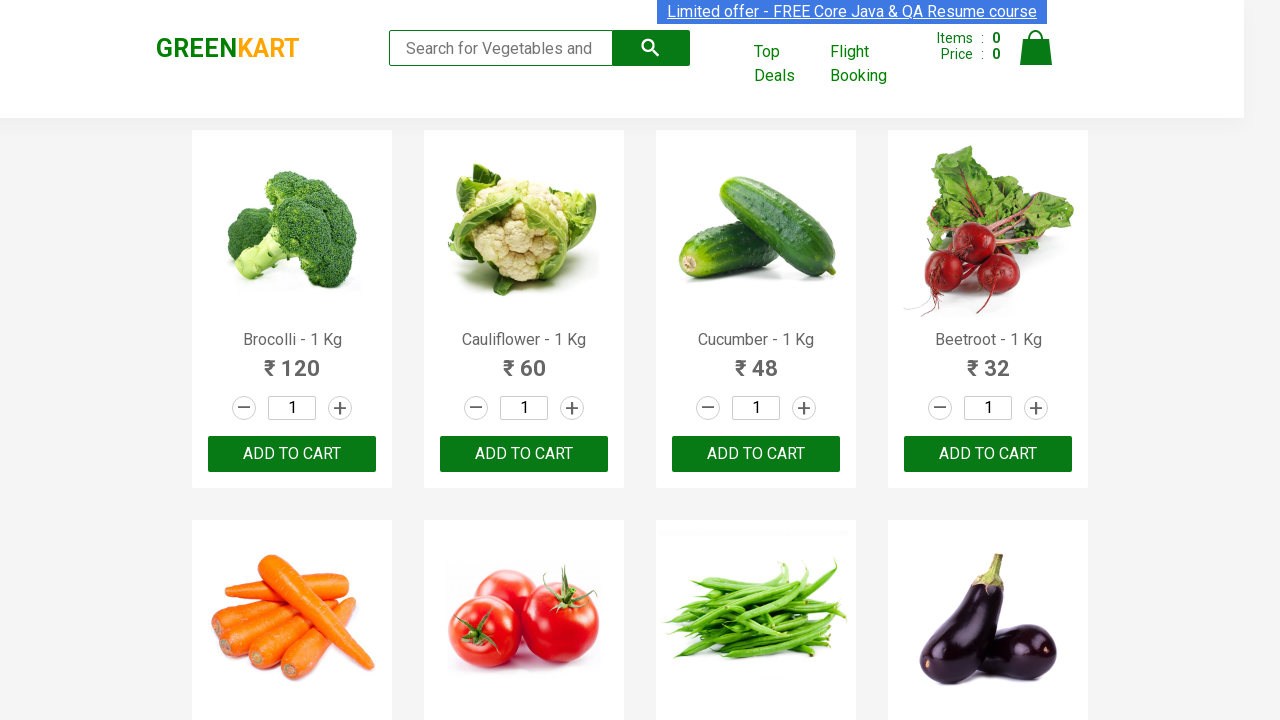

Waited for product names to load
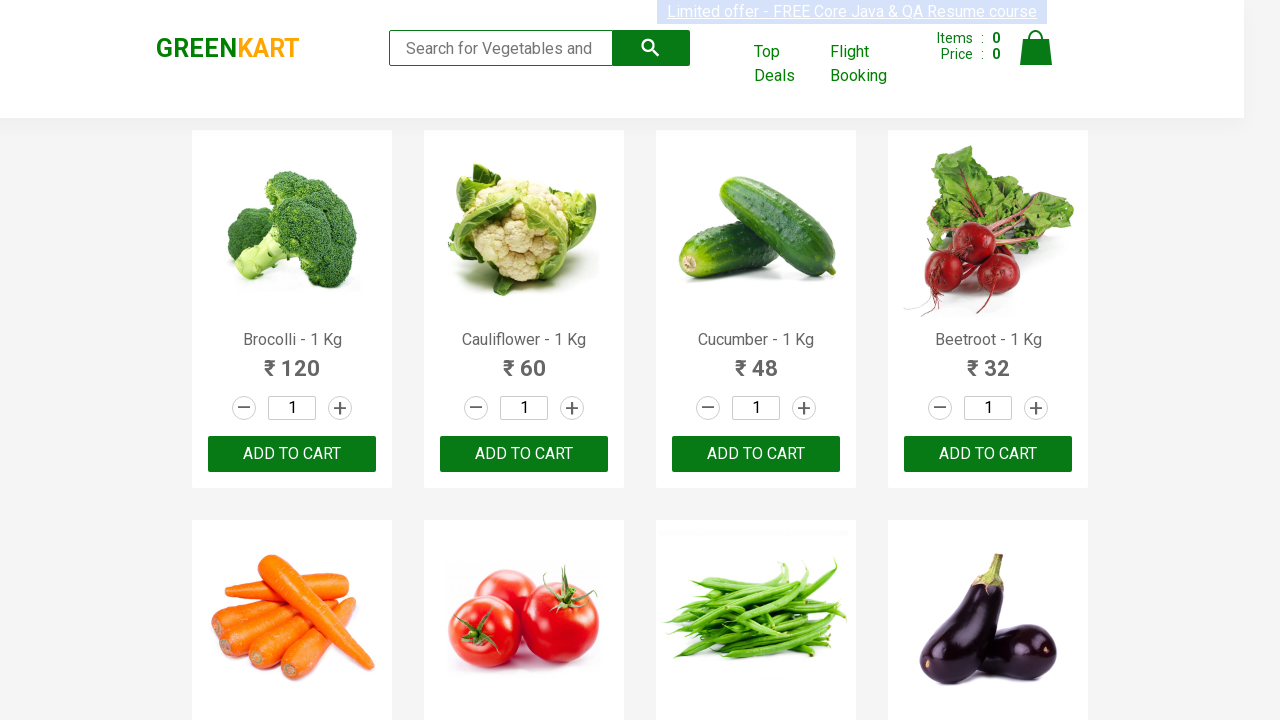

Retrieved all product name elements from the page
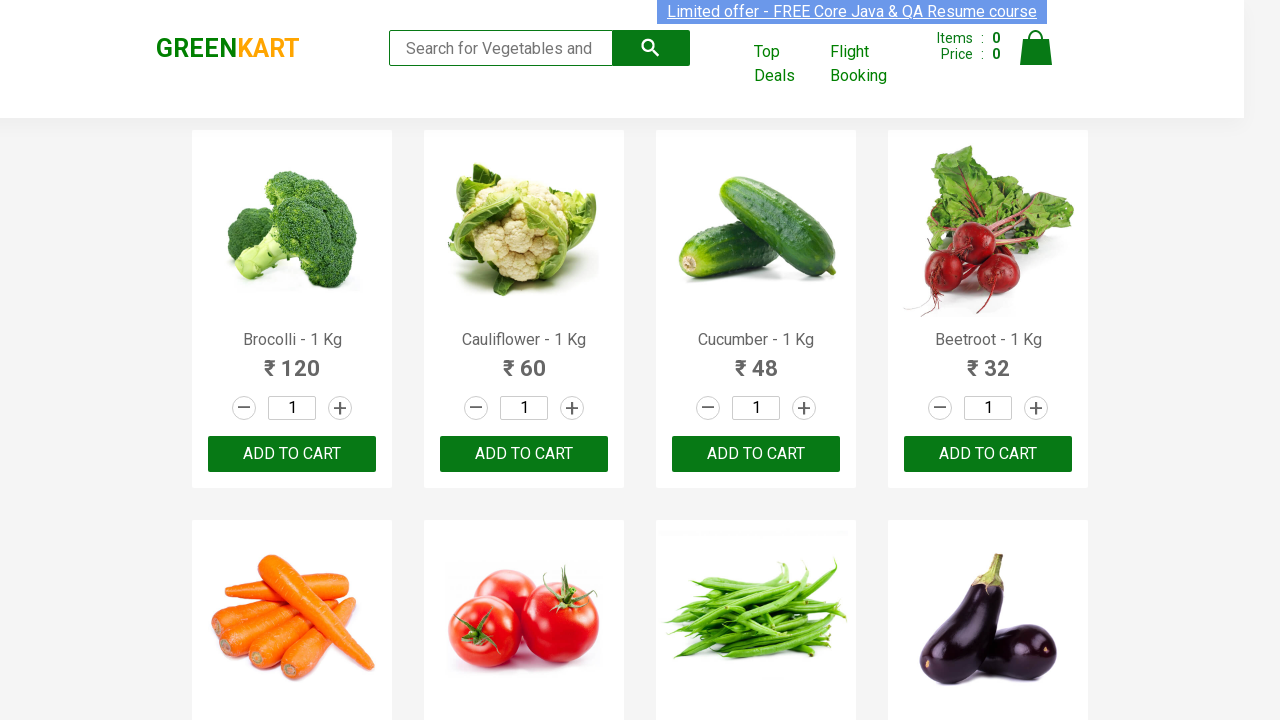

Retrieved product name: Brocolli - 1 Kg
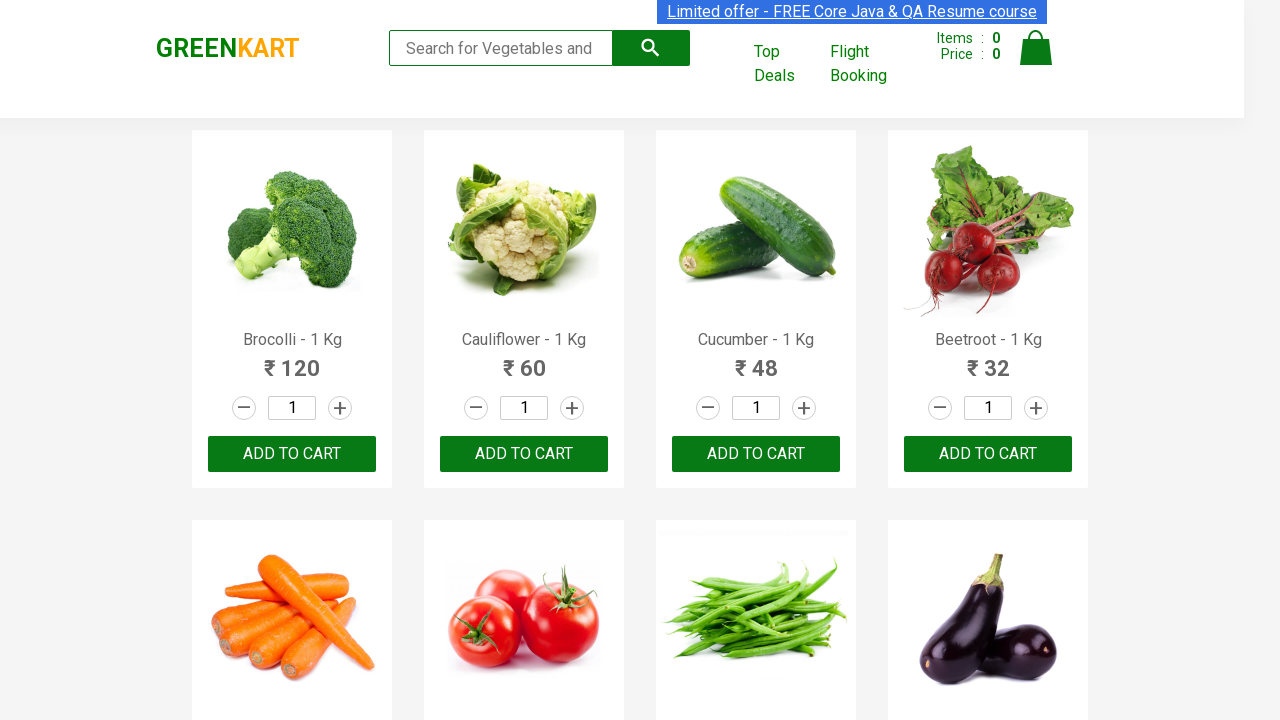

Retrieved product name: Cauliflower - 1 Kg
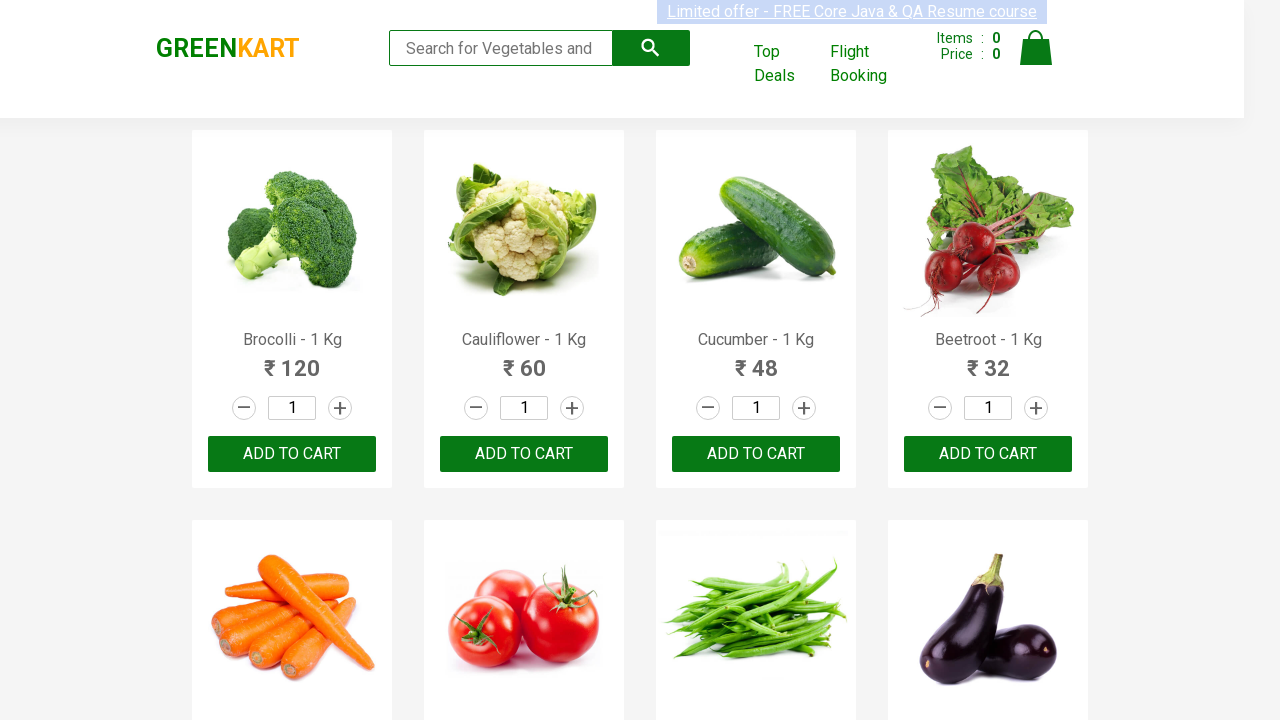

Retrieved product name: Cucumber - 1 Kg
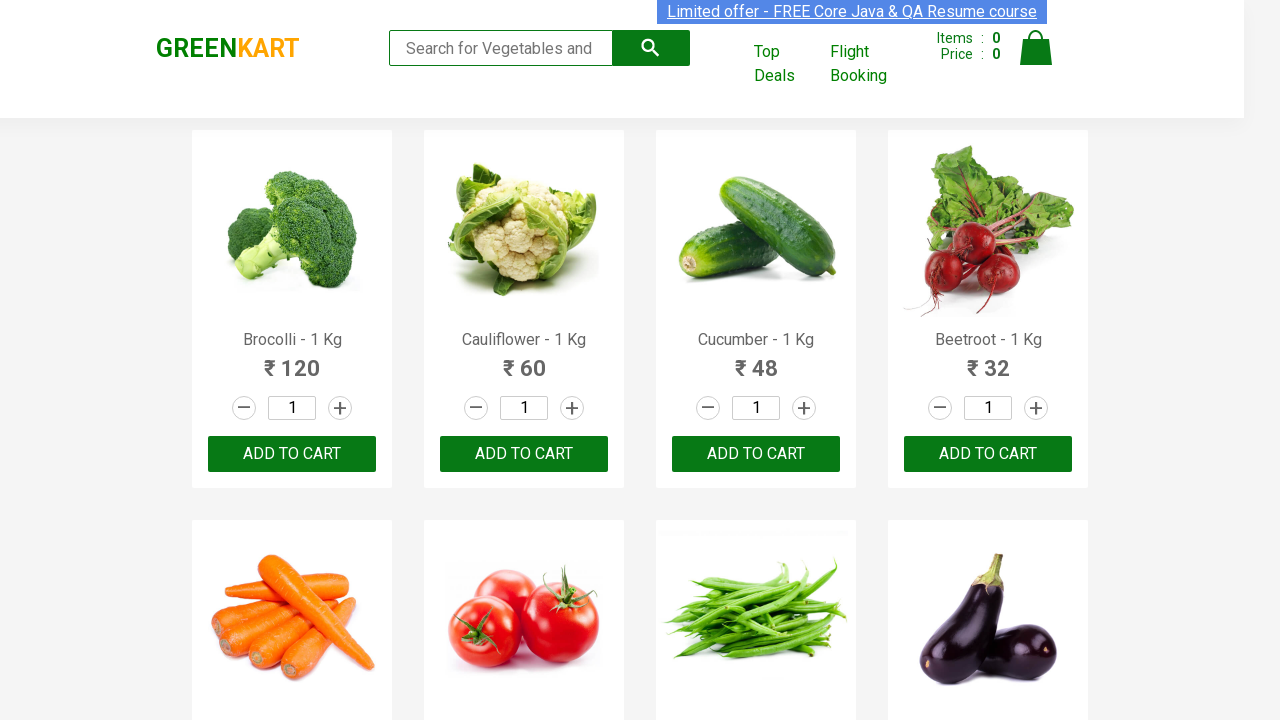

Clicked 'Add to Cart' button for Cucumber - 1 Kg at (756, 454) on //h4[contains(text(), 'Cucumber - 1 Kg')]/..//button
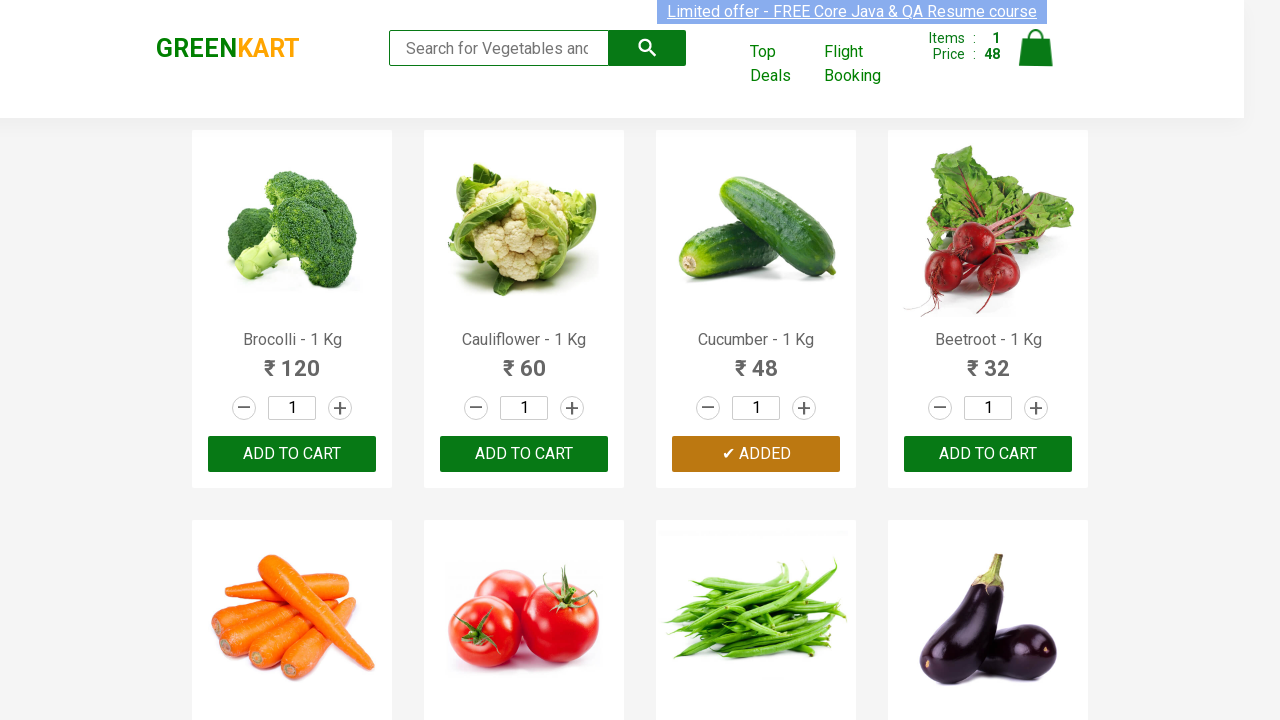

Waited for cart to update
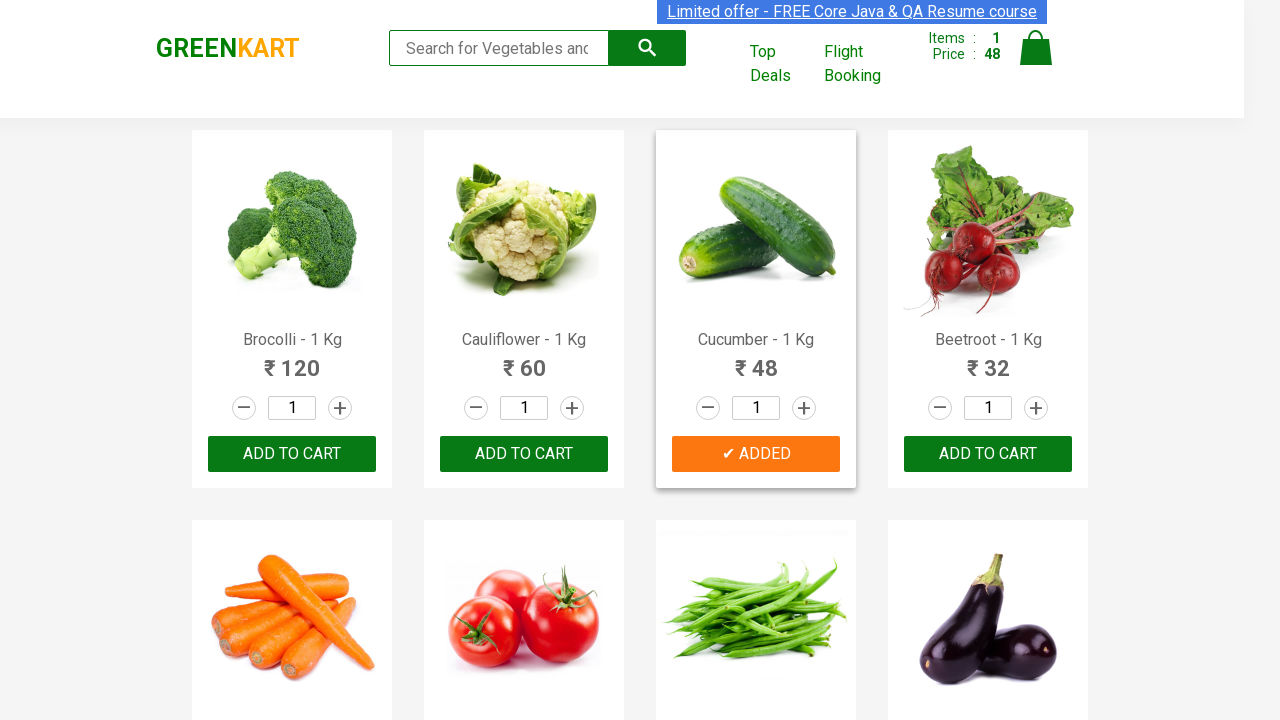

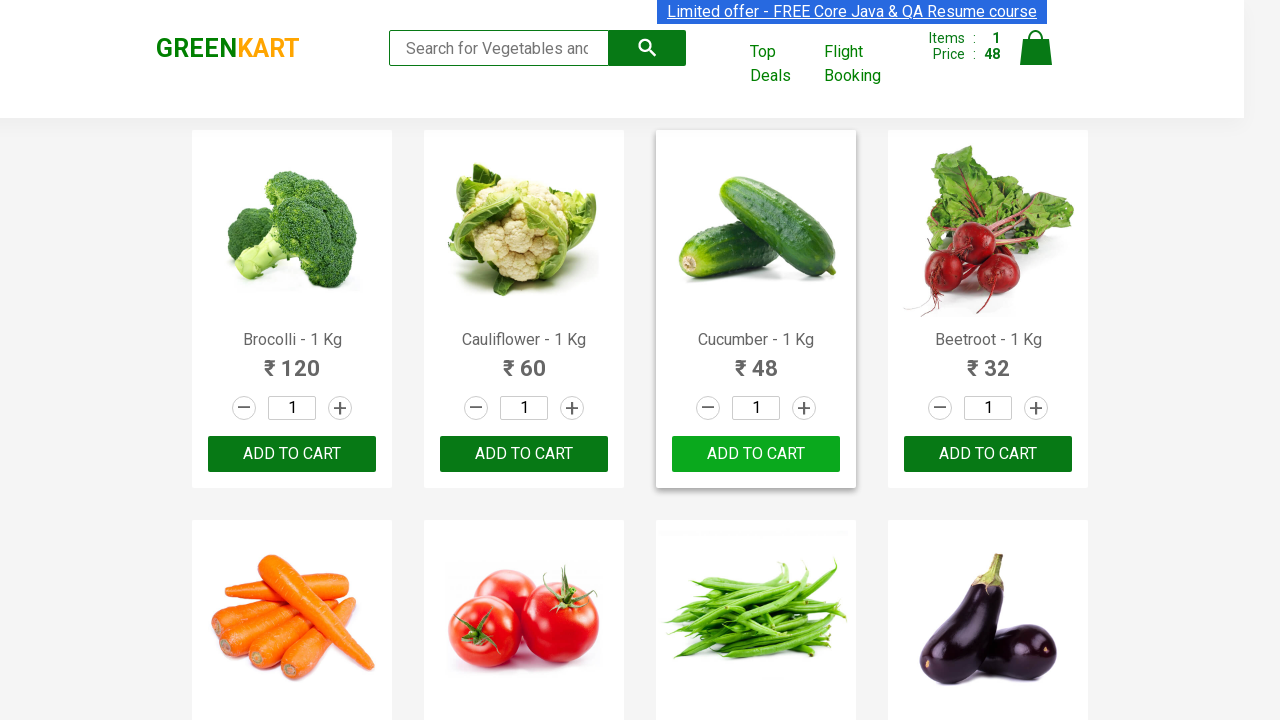